Tests right-click context menu functionality by performing a context click on a specific element

Starting URL: https://swisnl.github.io/jQuery-contextMenu/demo.html

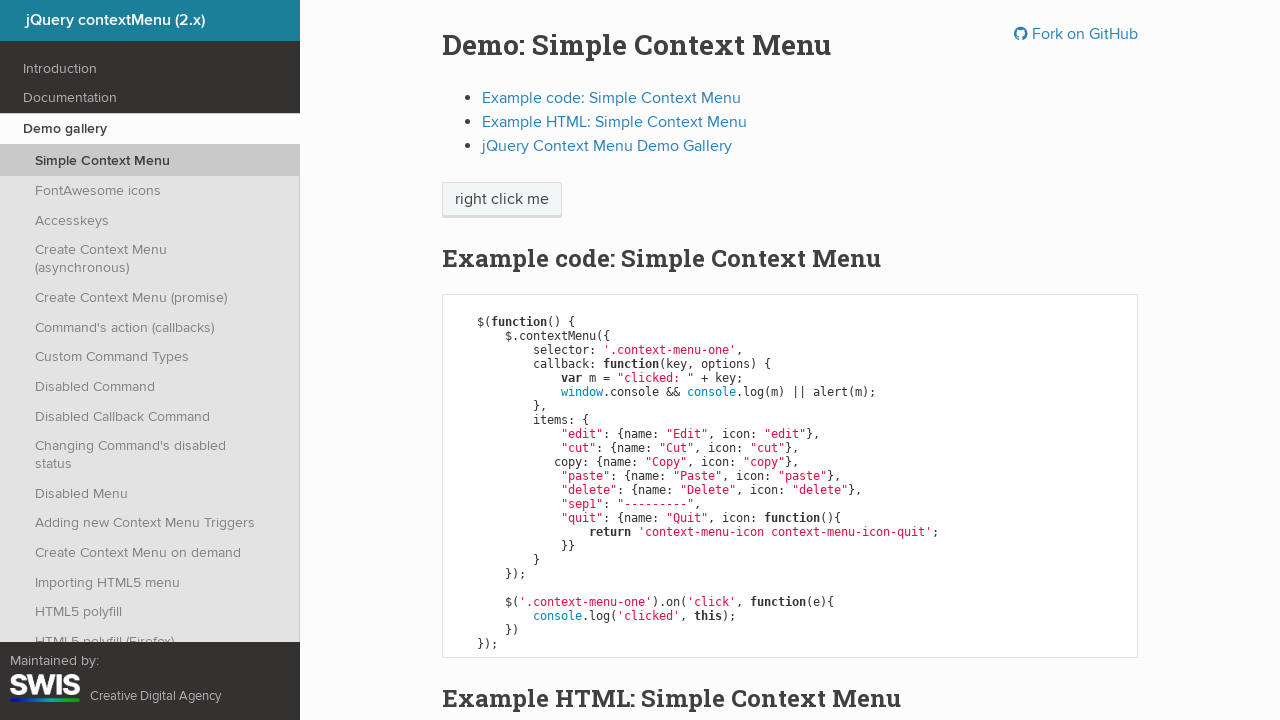

Located right-click target element
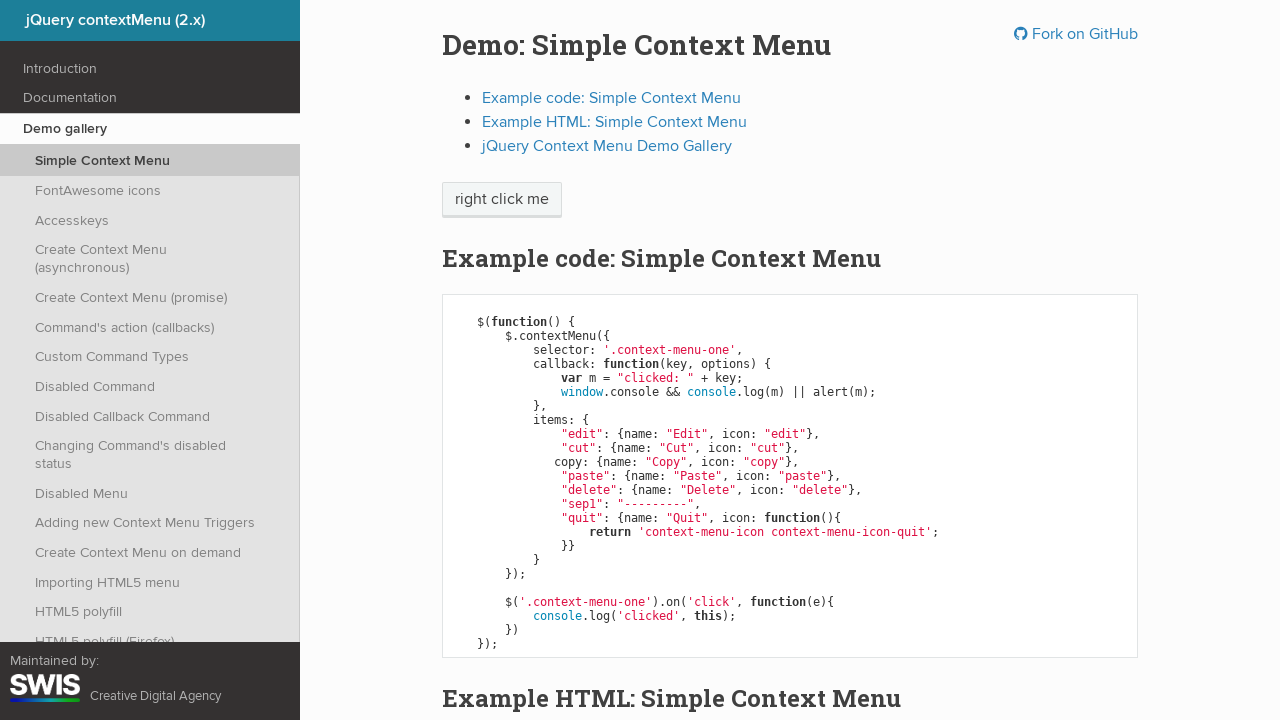

Performed right-click on target element at (502, 200) on xpath=//span[contains(text(),'right click me')]
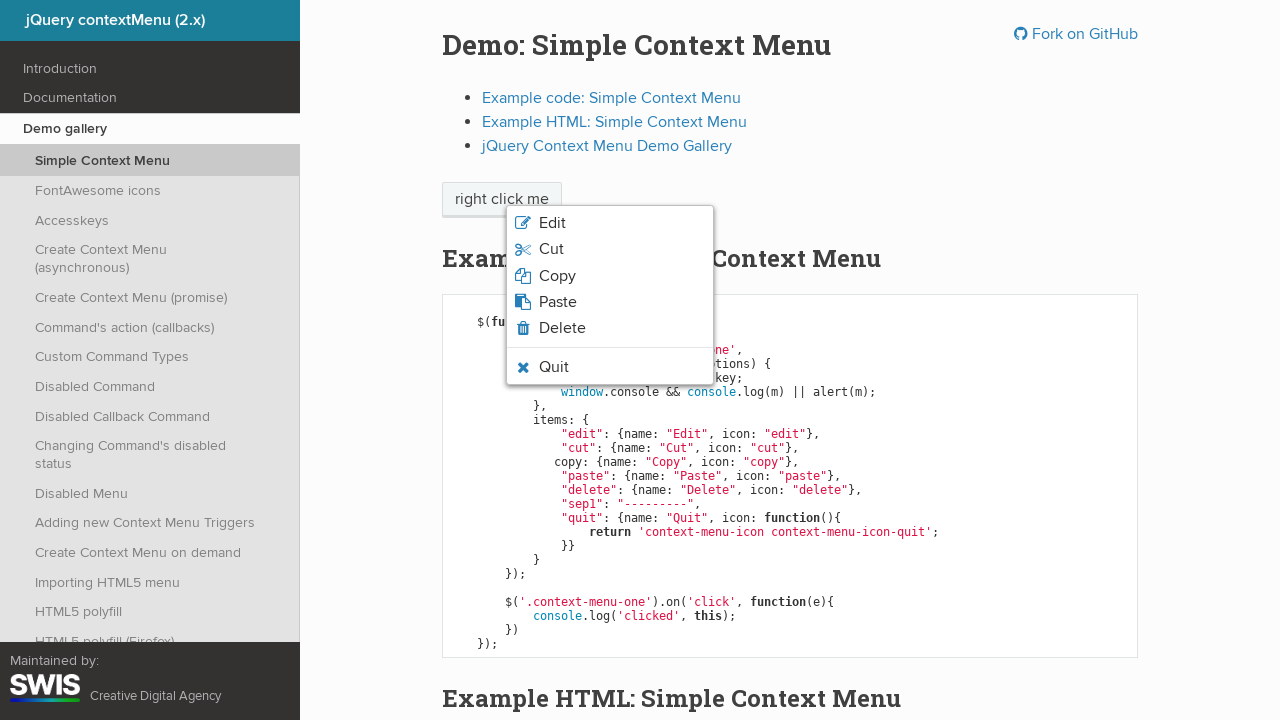

Context menu appeared
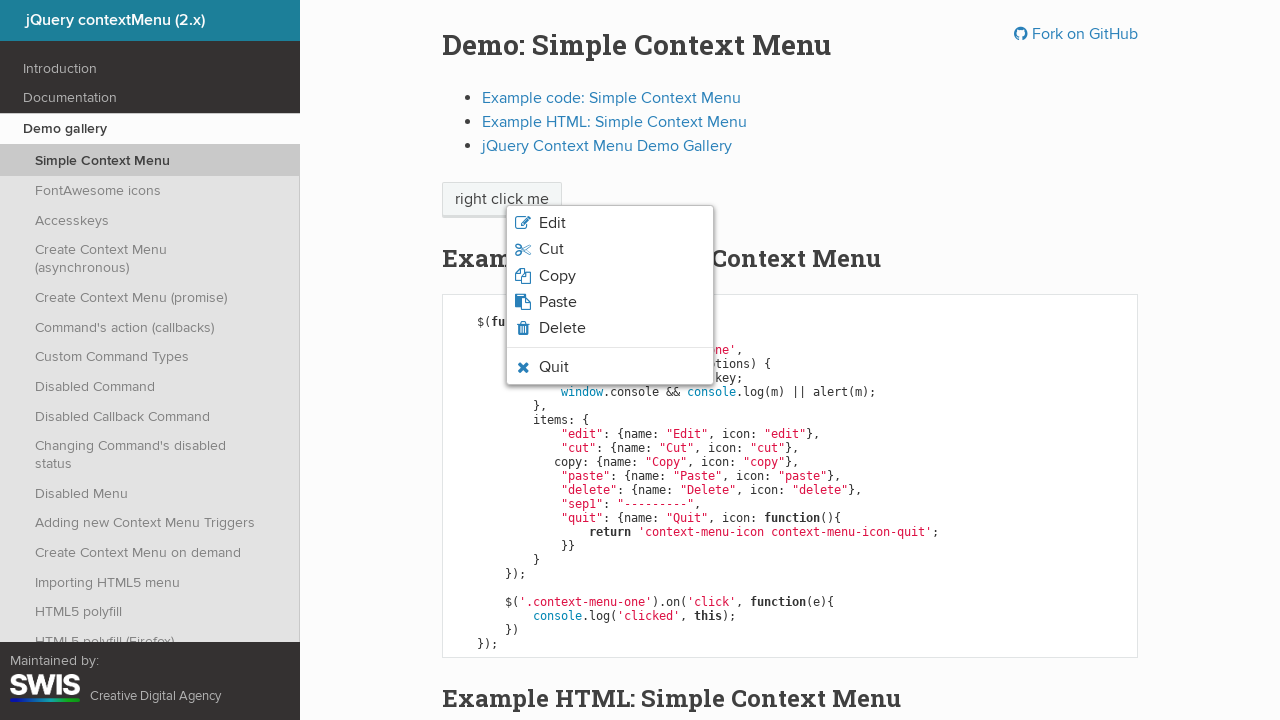

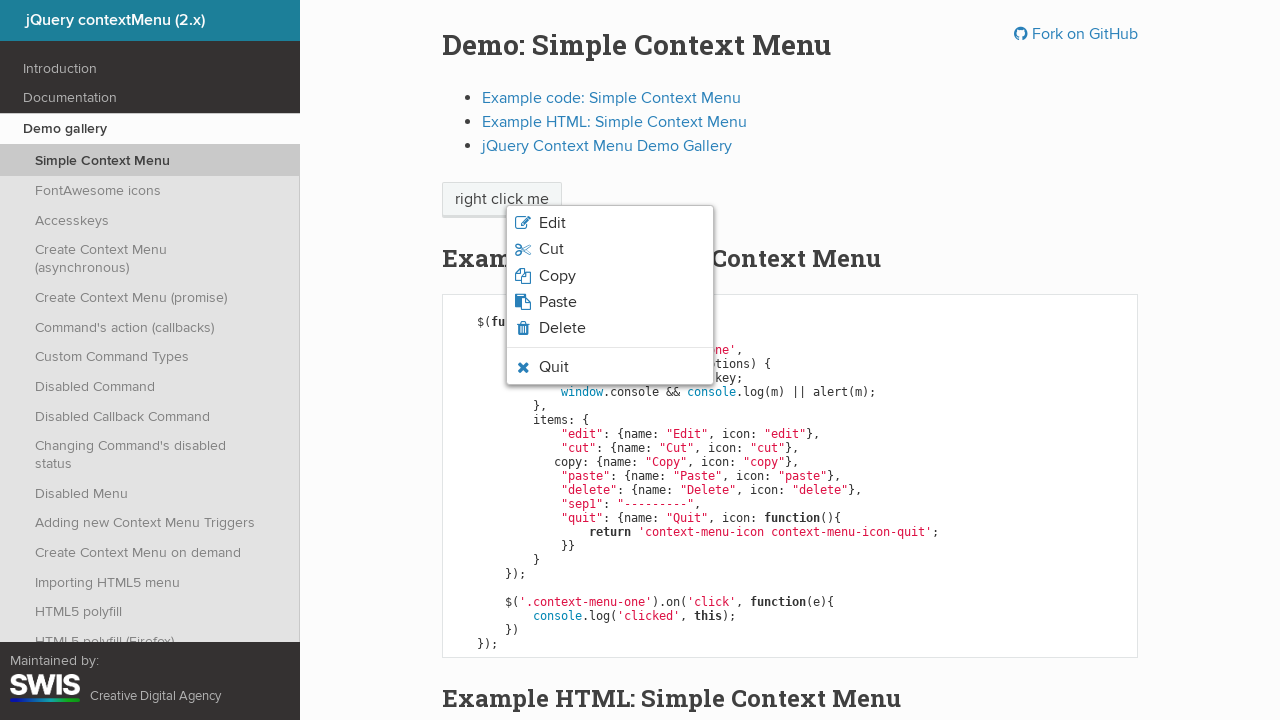